Tests the Drag & Drop Sliders functionality by navigating to the slider page and dragging a slider from its default value of 15 to 95.

Starting URL: https://www.lambdatest.com/selenium-playground

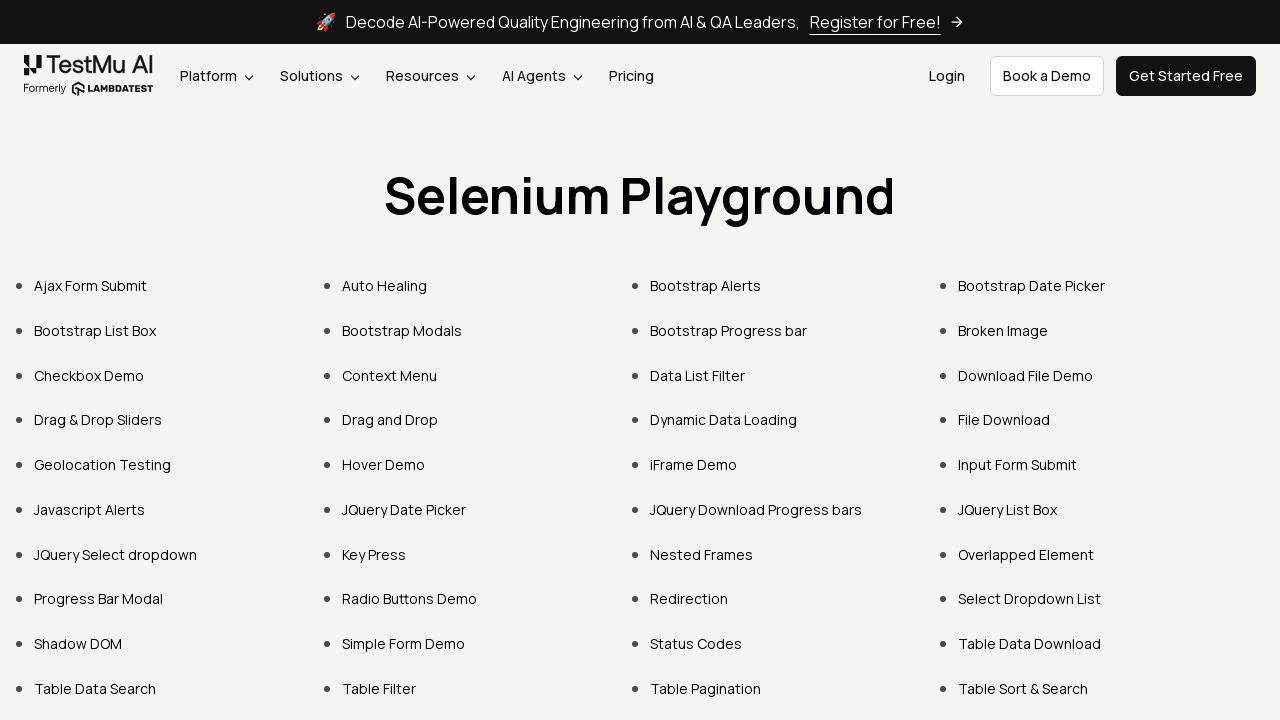

Clicked 'Drag & Drop Sliders' link to navigate to slider page at (98, 420) on text=Drag & Drop Sliders
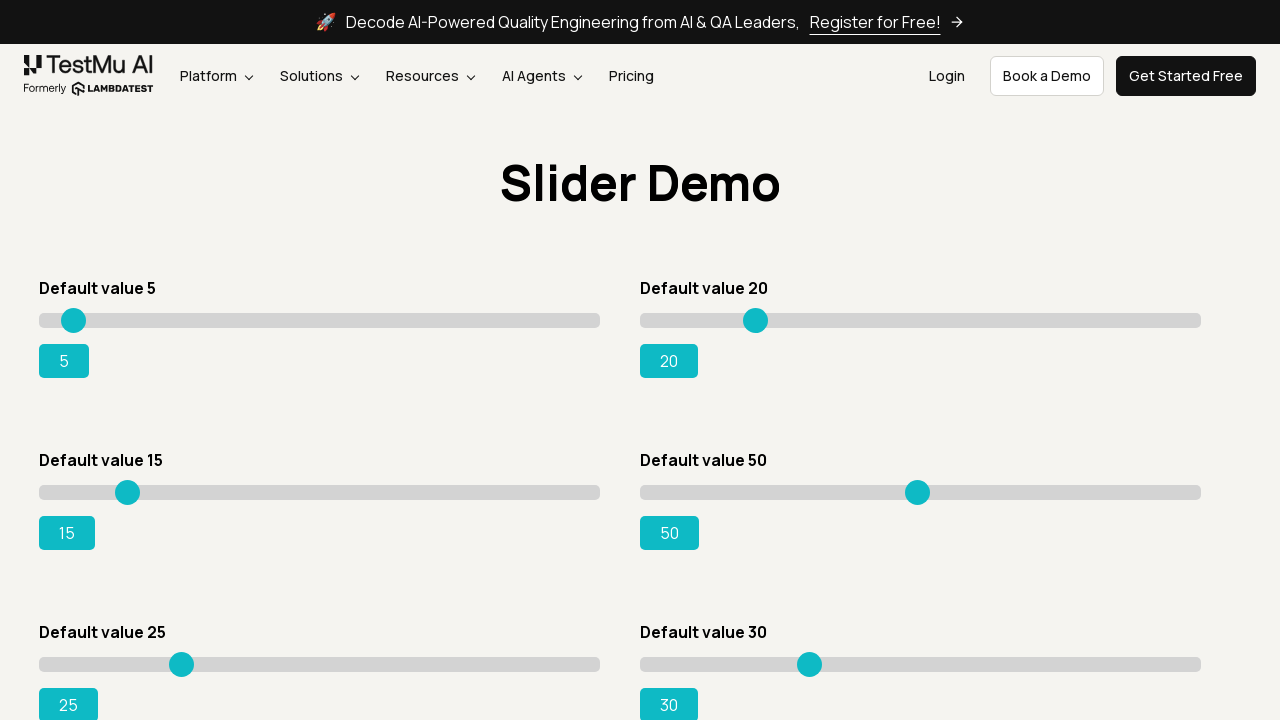

Slider page loaded with default slider value of 15
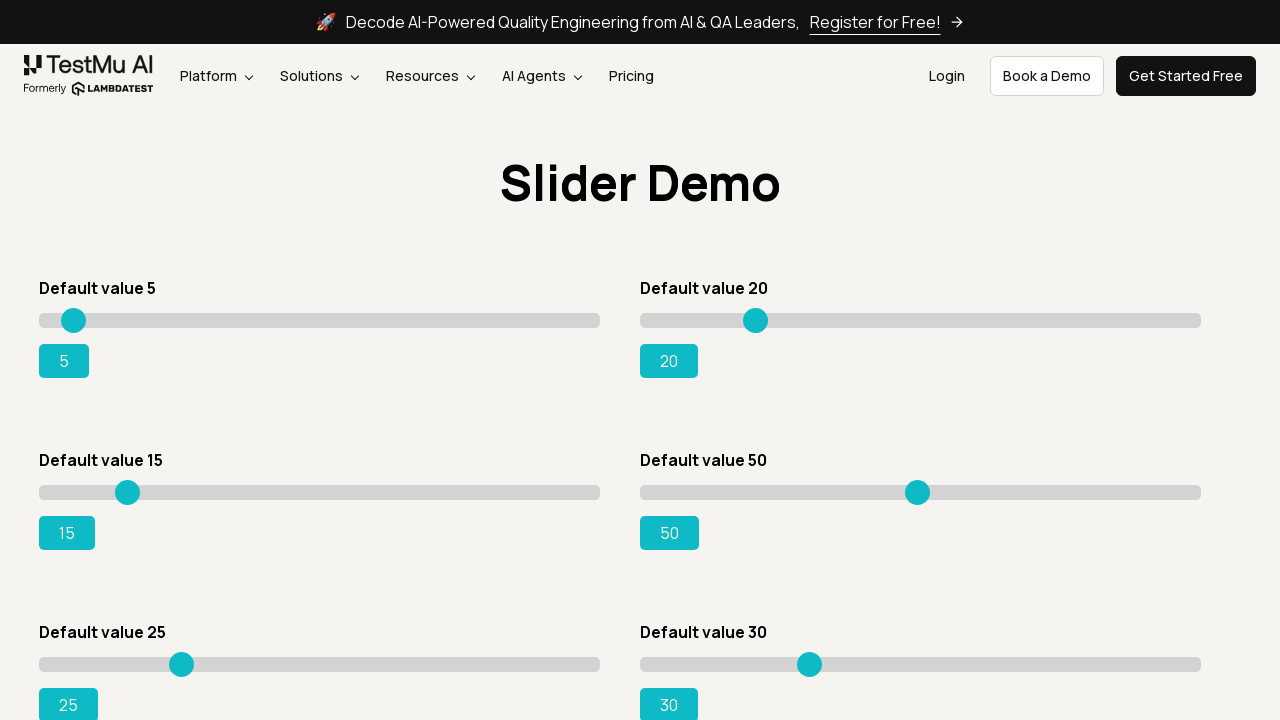

Located slider element with default value 15
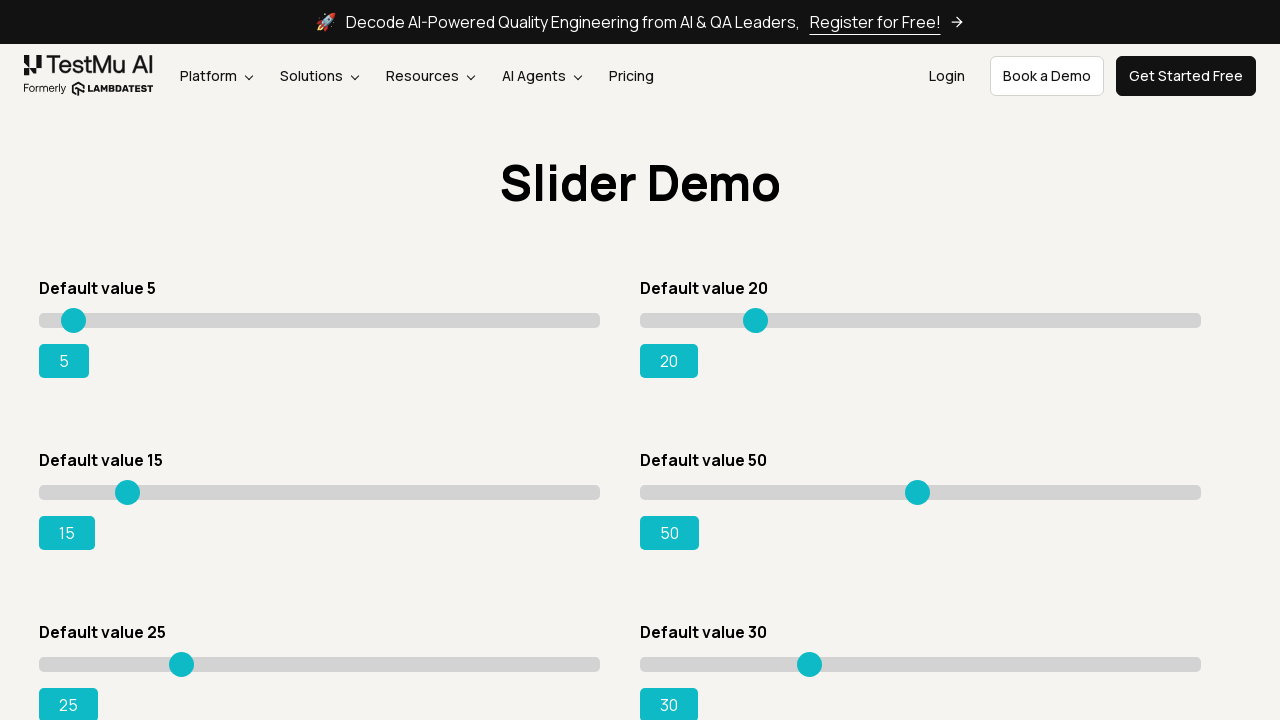

Retrieved slider bounding box coordinates for drag operation
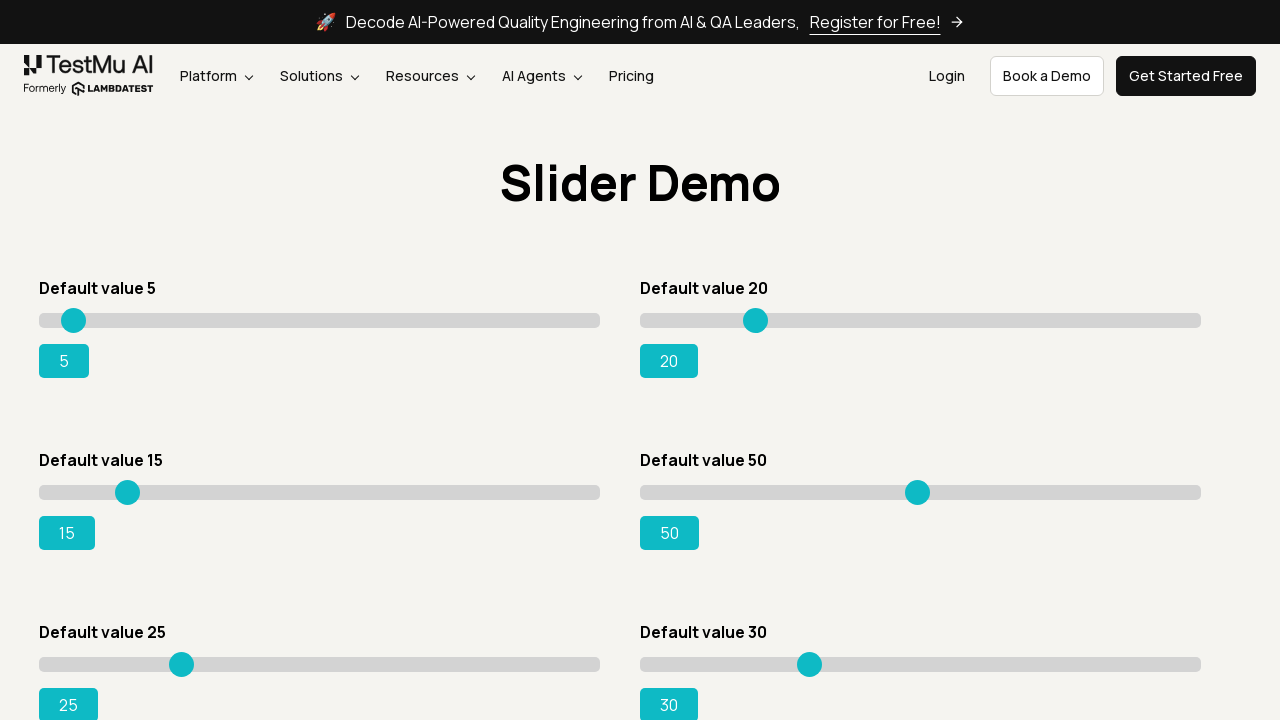

Moved mouse to center of slider element at (320, 492)
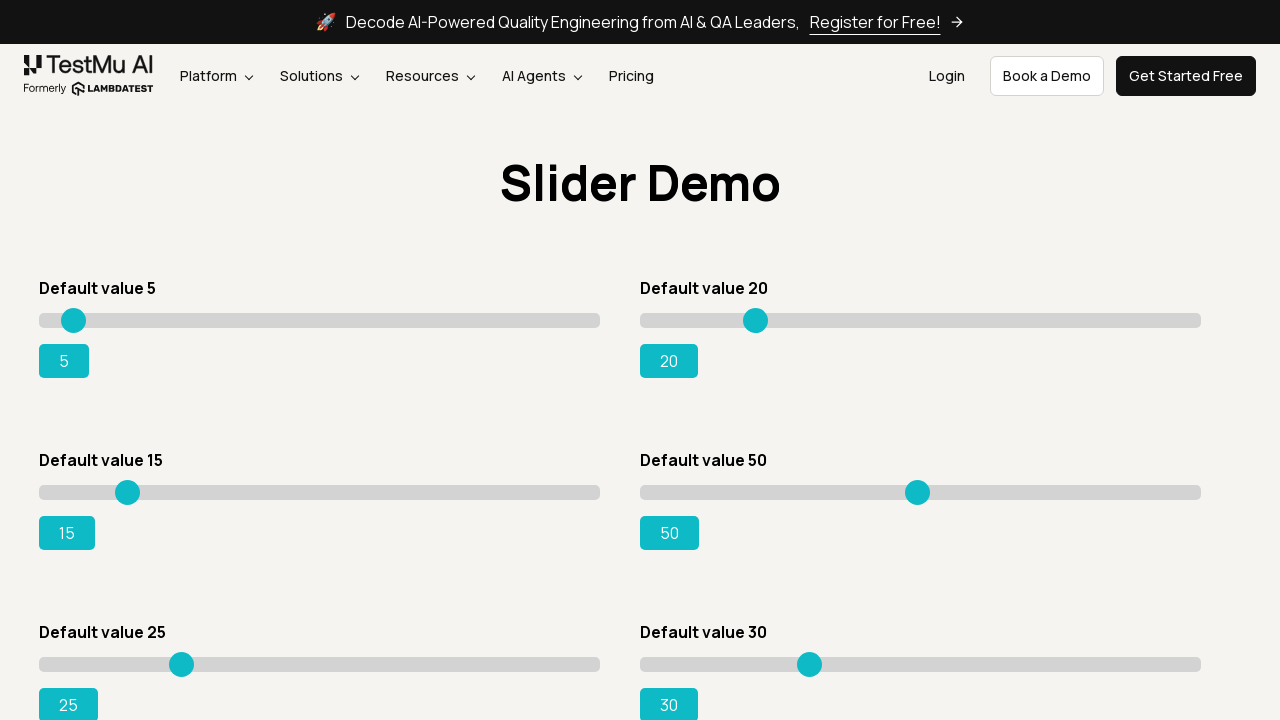

Pressed mouse button down on slider at (320, 492)
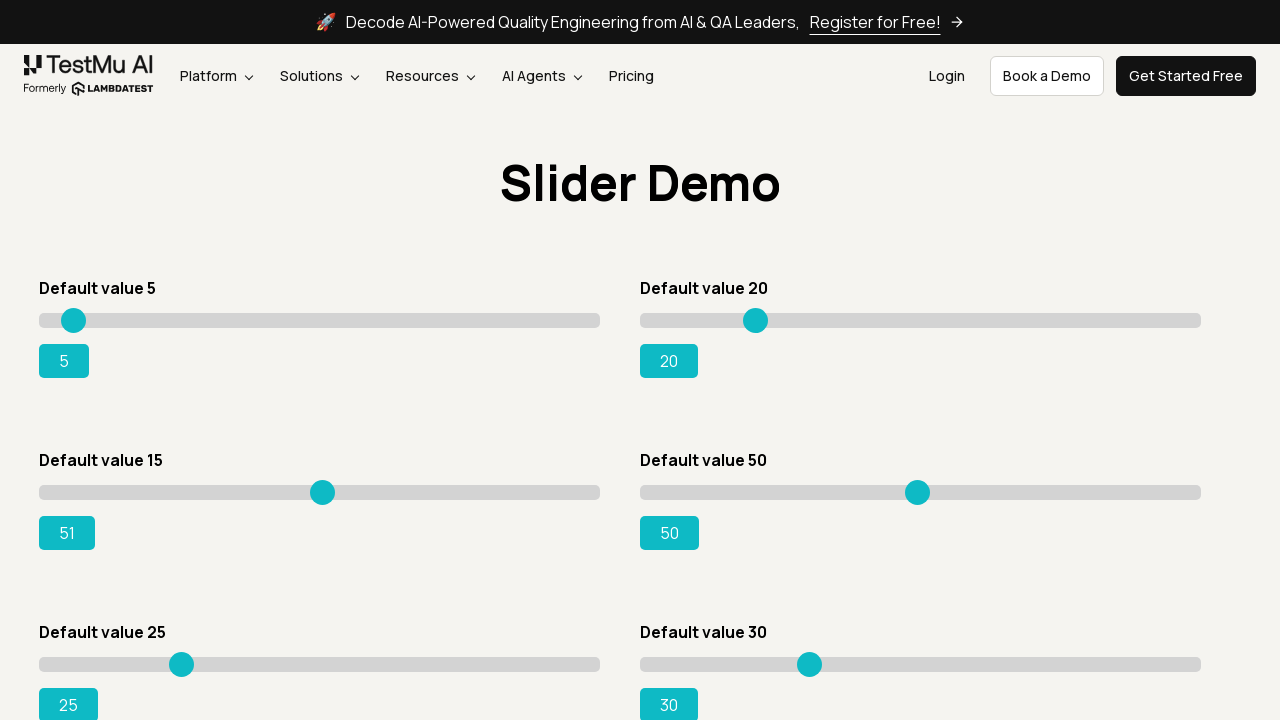

Dragged slider to the right by approximately 215 pixels at (534, 492)
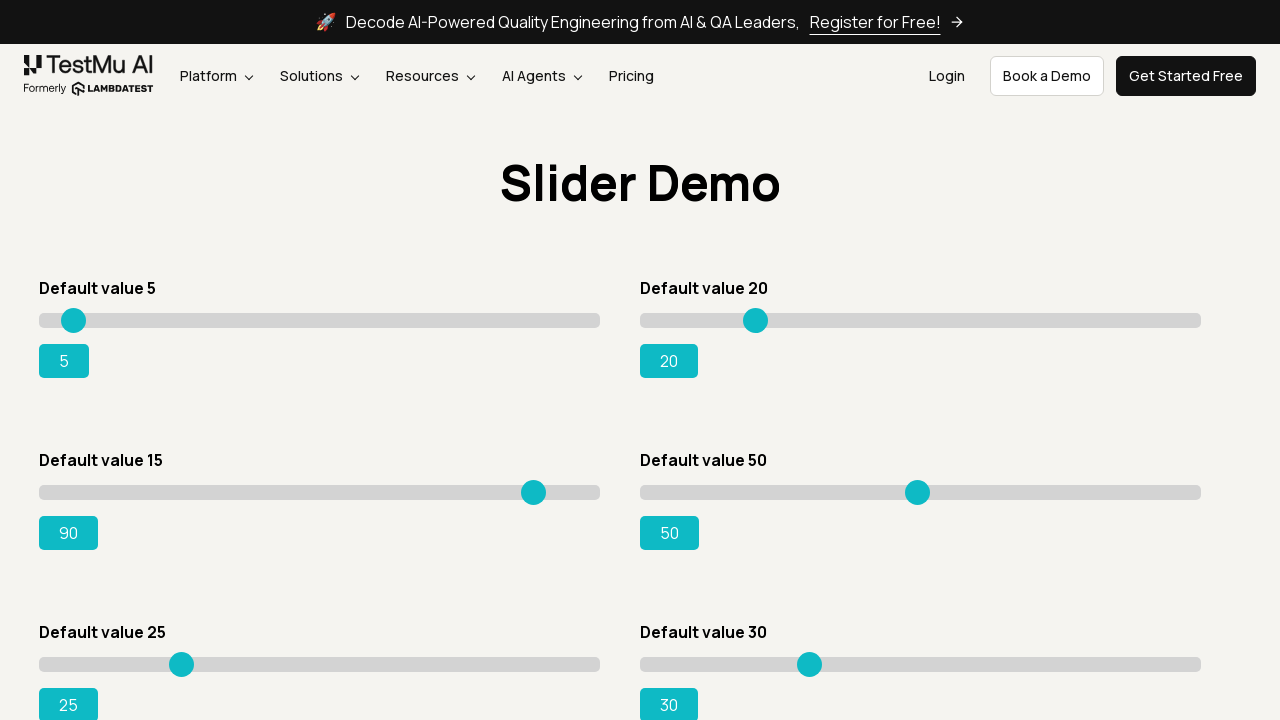

Released mouse button after dragging slider to value 95 at (534, 492)
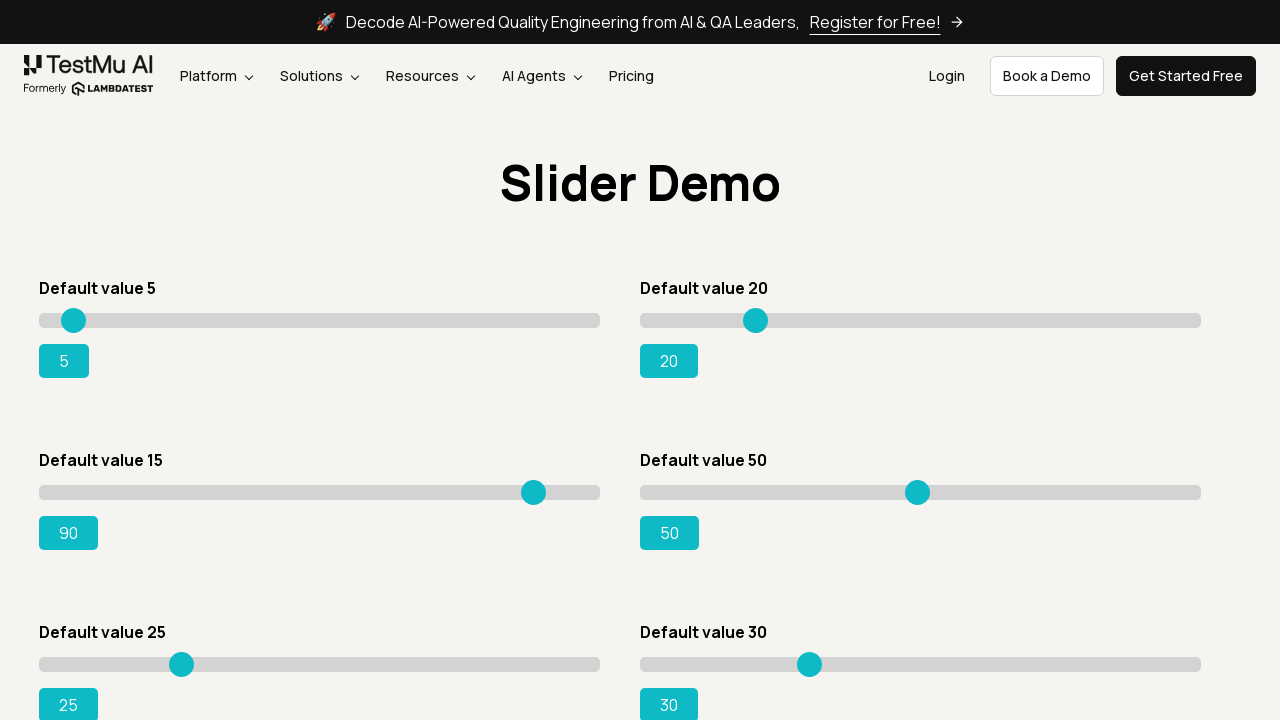

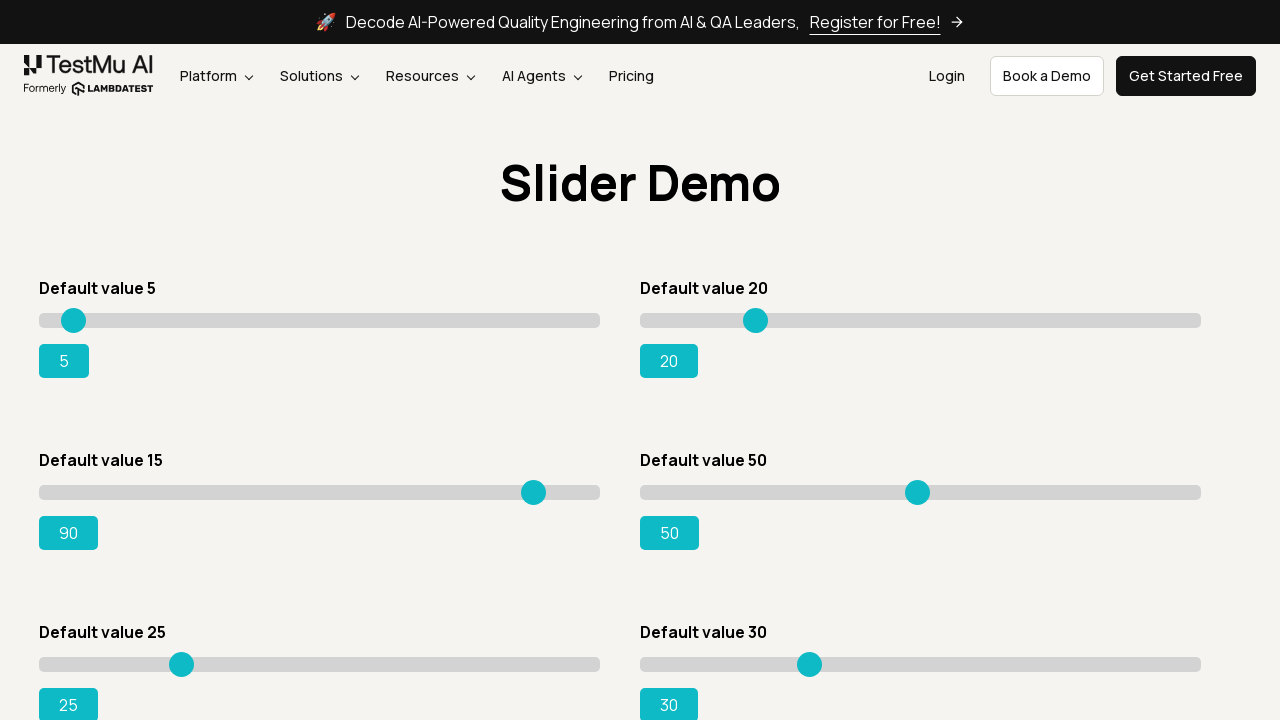